Tests navigation through the menu system on qa-practice.com by clicking through sub-menus to reach the input elements section and verifying content is displayed.

Starting URL: https://www.qa-practice.com/elements/input/simple

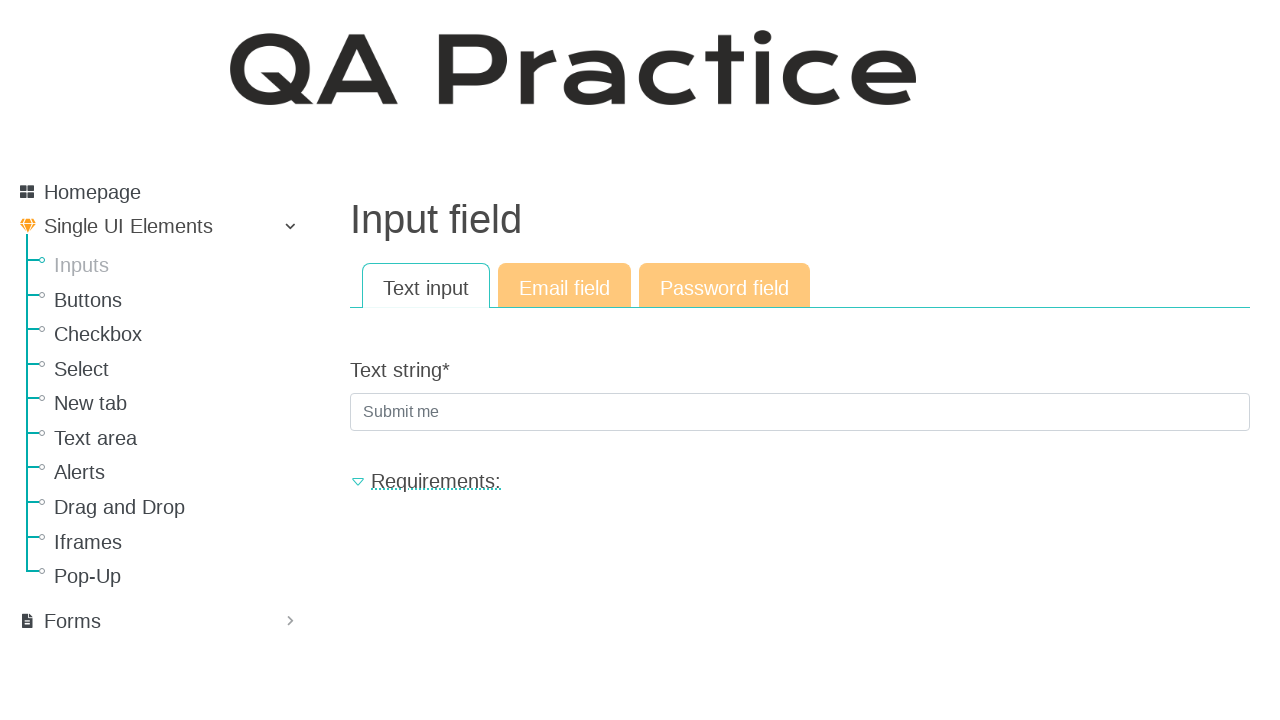

Clicked on menu item with submenu at (160, 406) on .has-sub
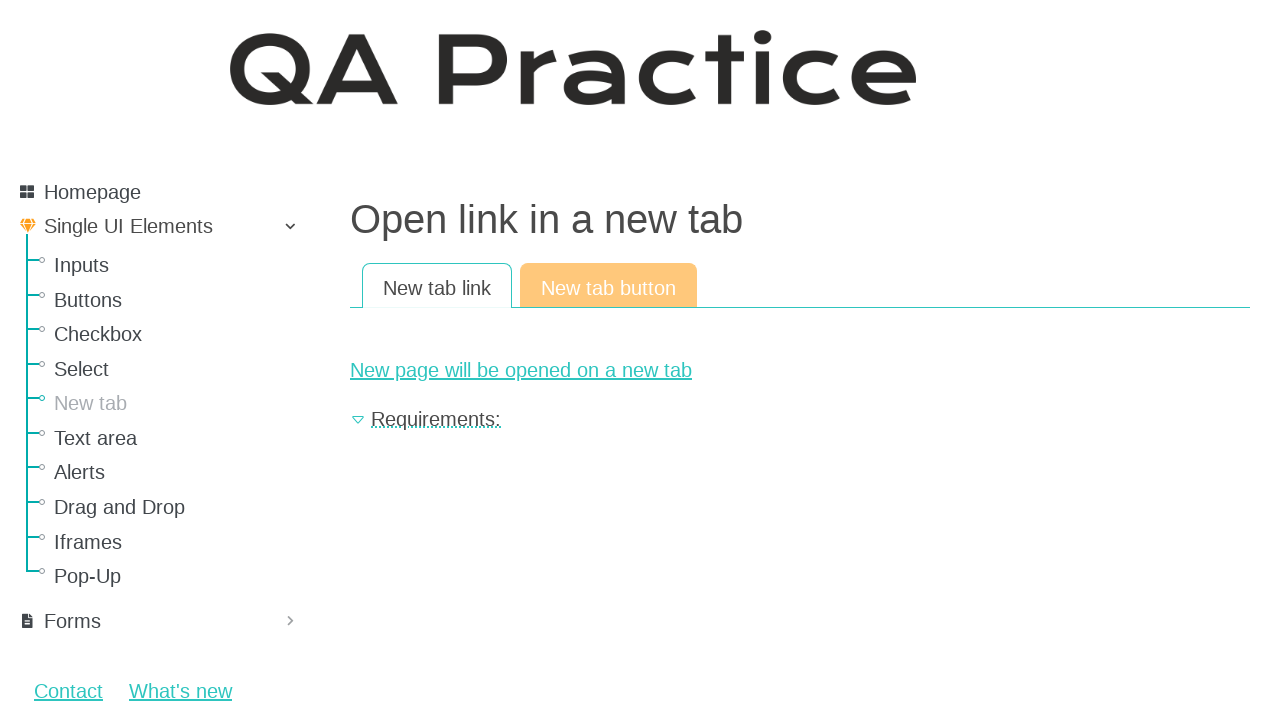

Clicked on the visible sub-menu at (160, 423) on .sub-menu[style*='display: block']
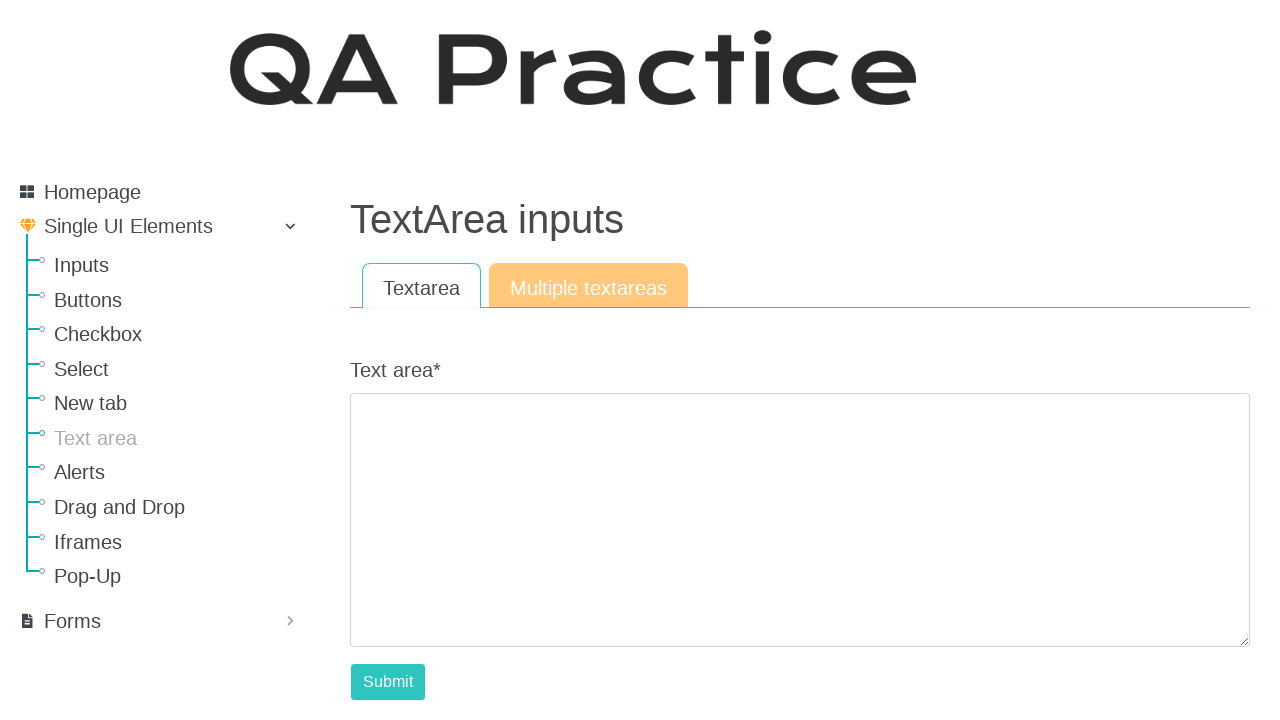

Clicked on the input elements link at (180, 265) on a[href='/elements/input']
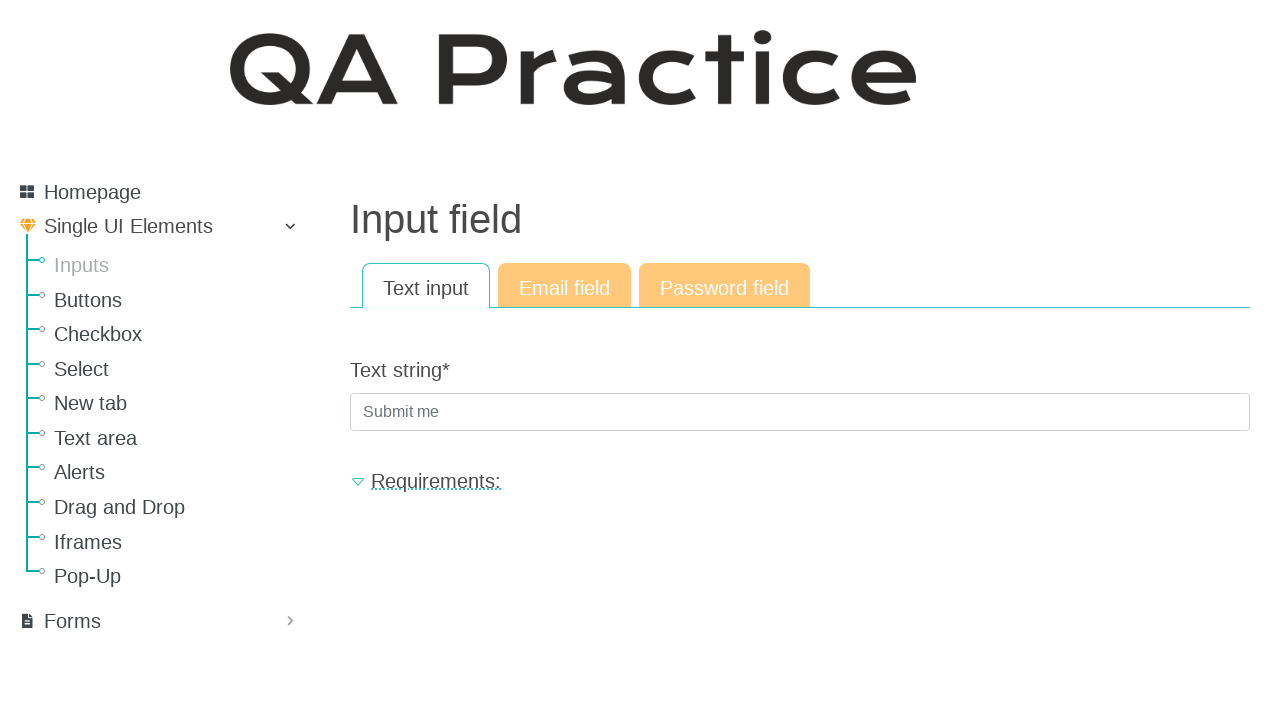

Verified content is displayed
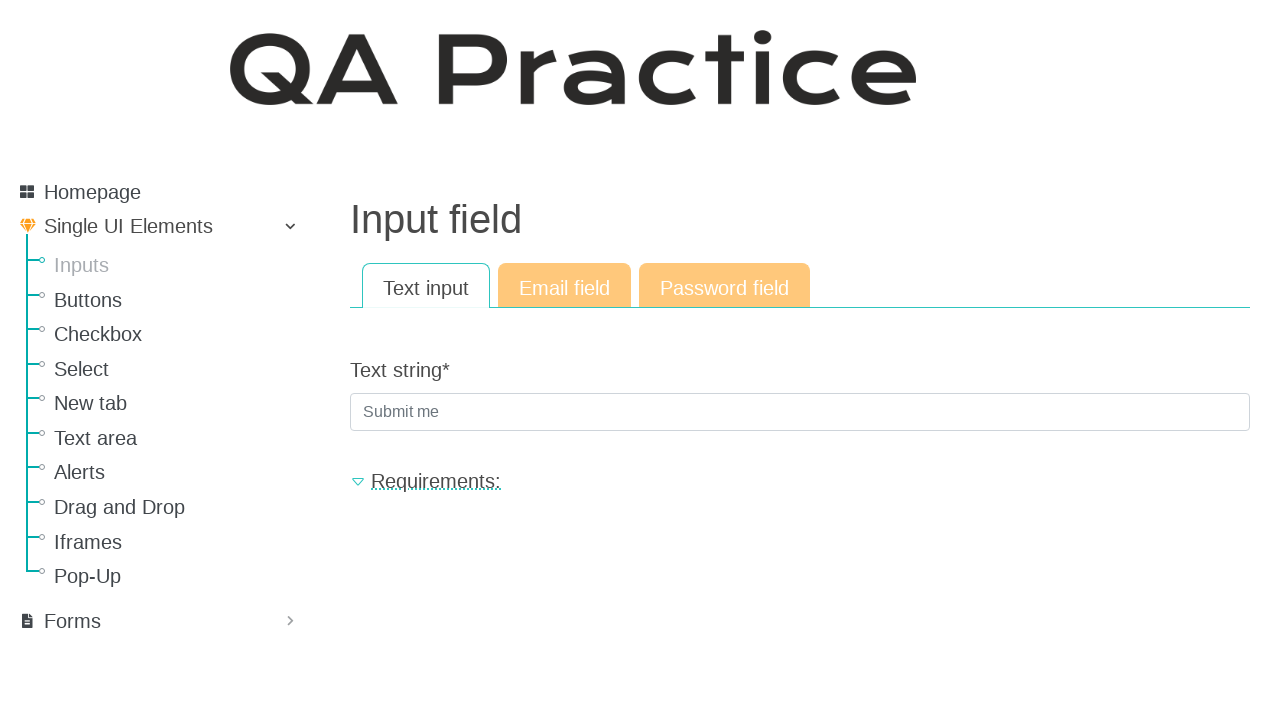

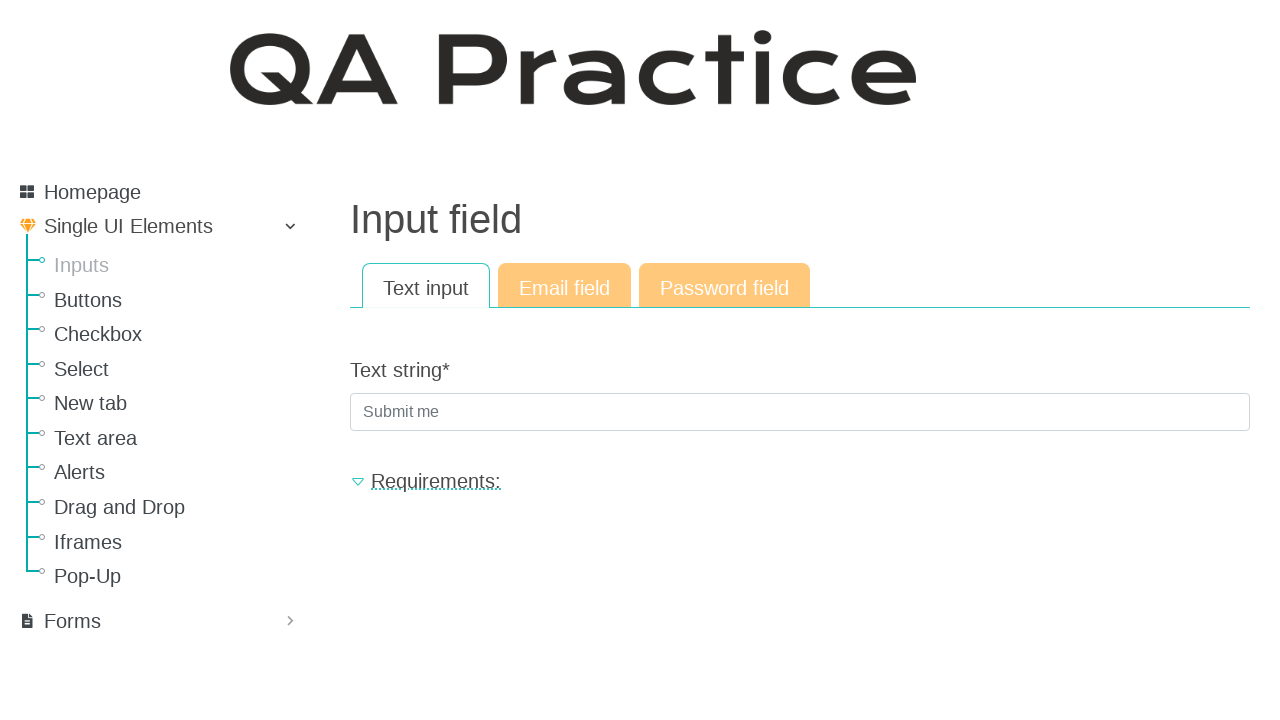